Tests entering a number in the first input field and verifying the value is stored correctly

Starting URL: https://testsheepnz.github.io/BasicCalculator.html

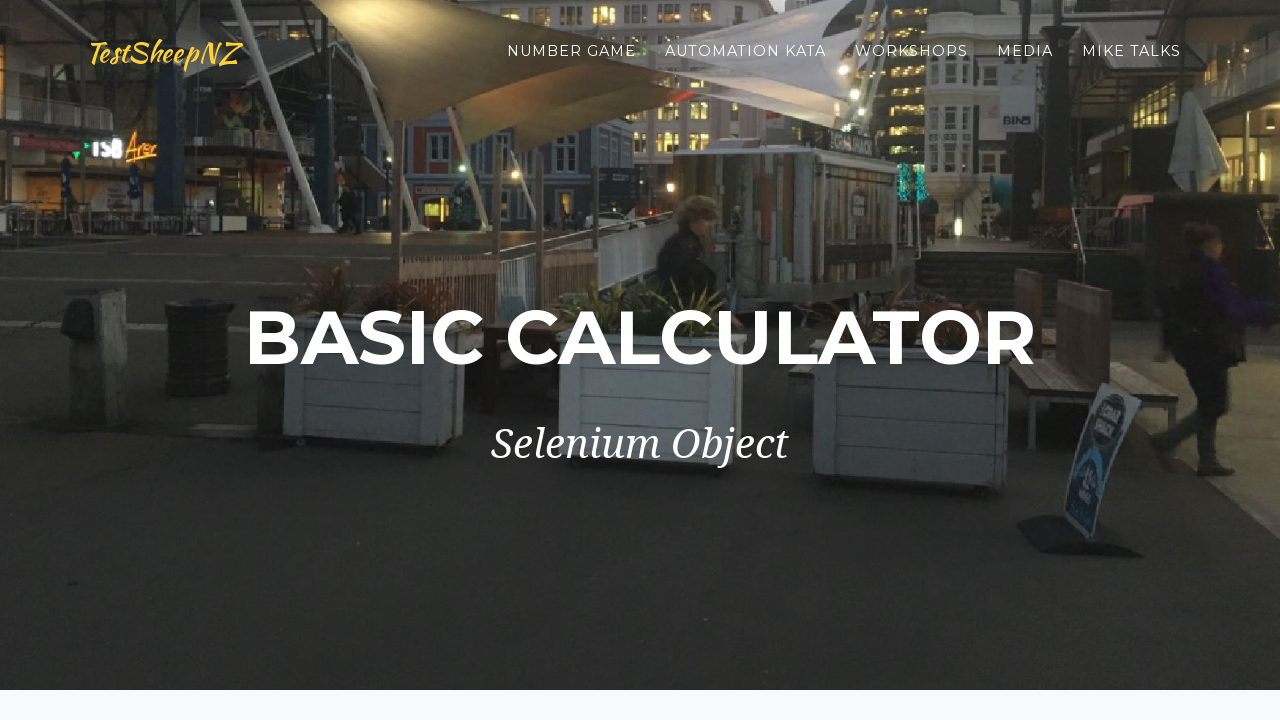

Entered '3' into the first number input field on #number1Field
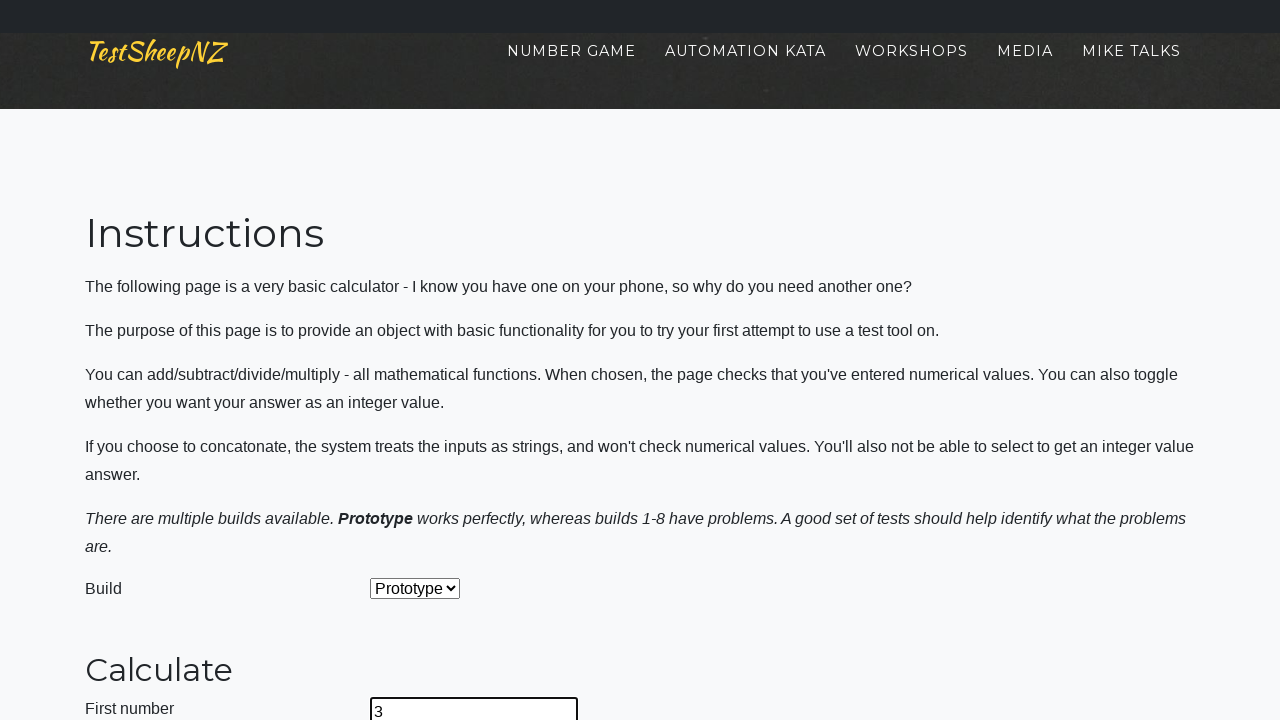

Retrieved the value from the first number input field
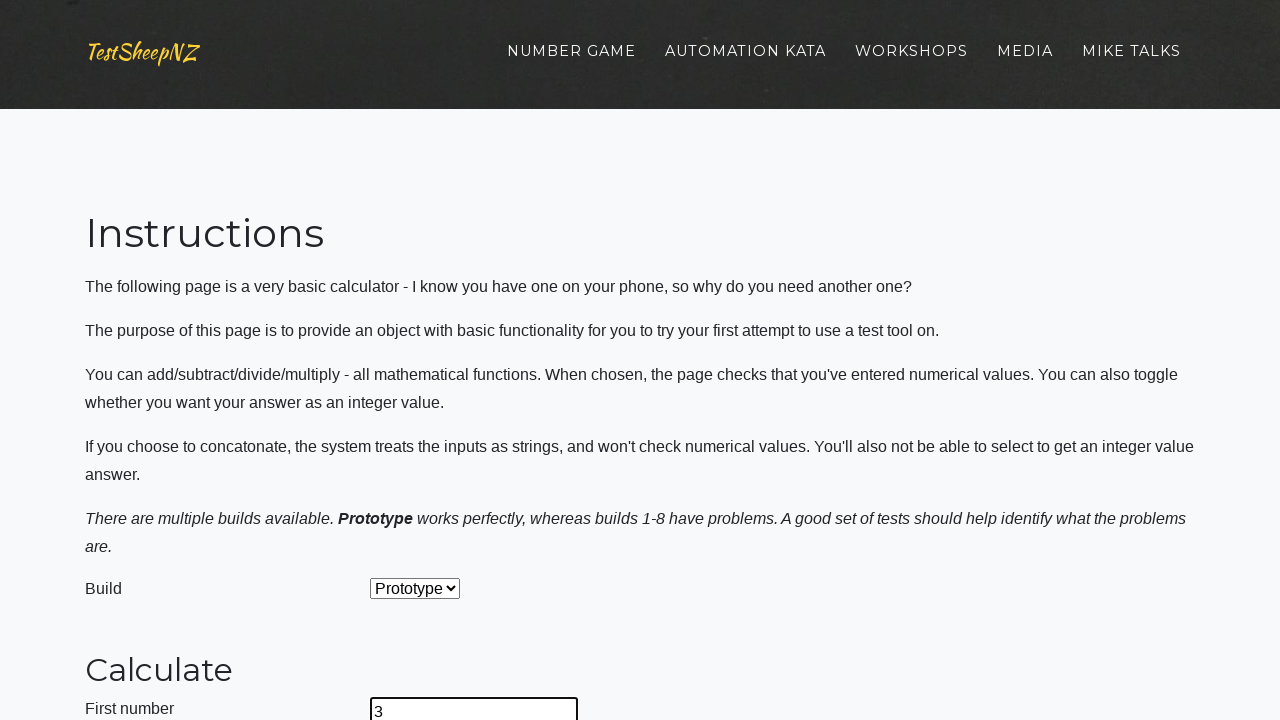

Verified that the first number field contains the correct value '3'
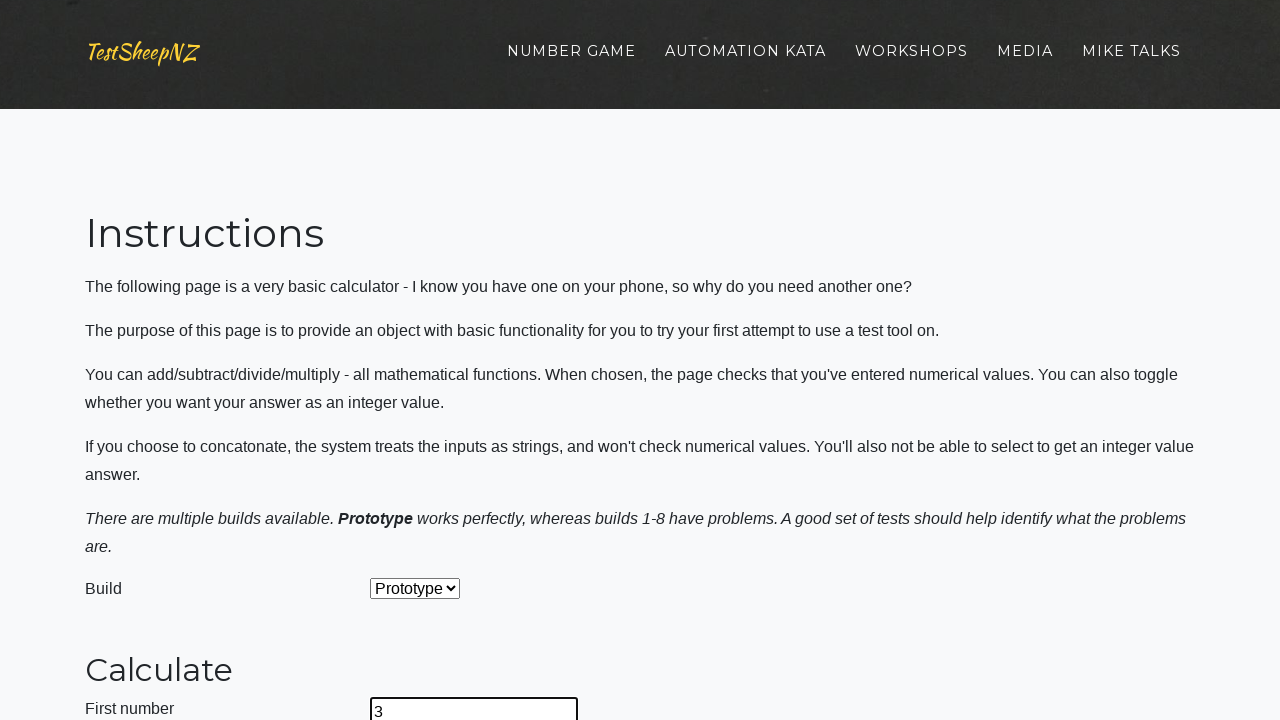

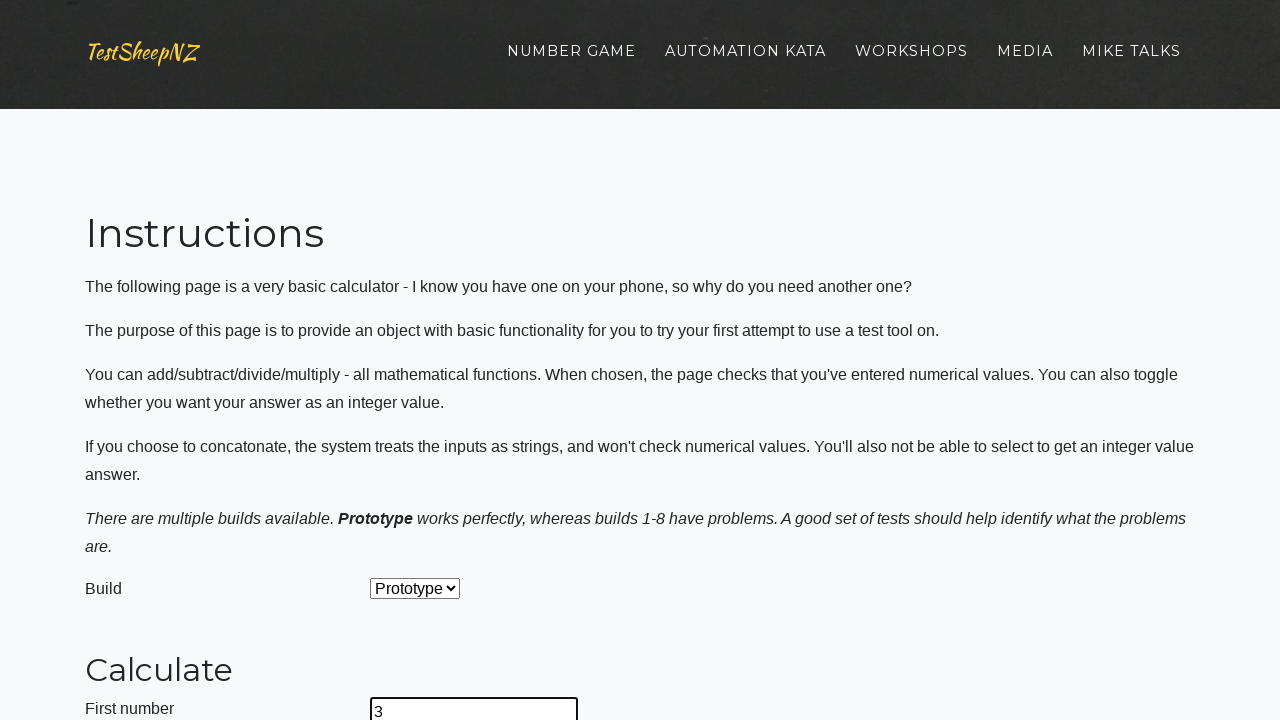